Tests sorting the Due column in ascending order by clicking the column header and verifying the values are ordered correctly

Starting URL: http://the-internet.herokuapp.com/tables

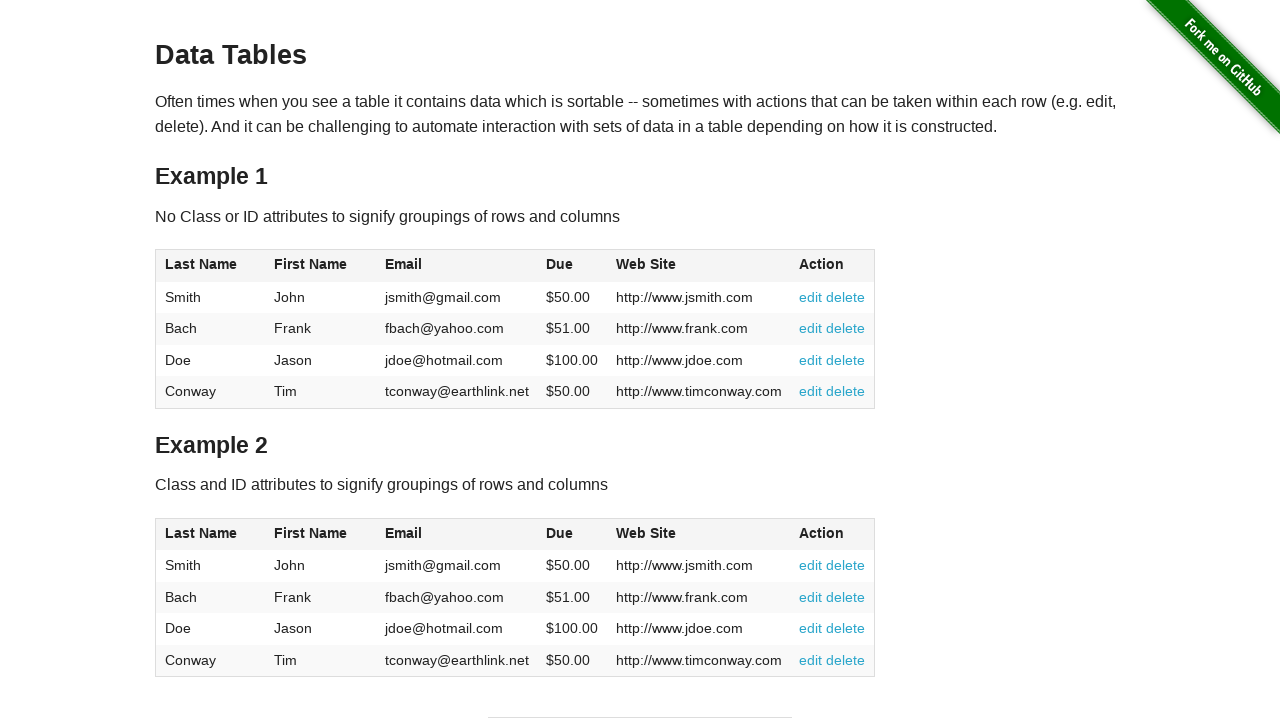

Clicked Due column header to sort in ascending order at (572, 266) on #table1 thead tr th:nth-of-type(4)
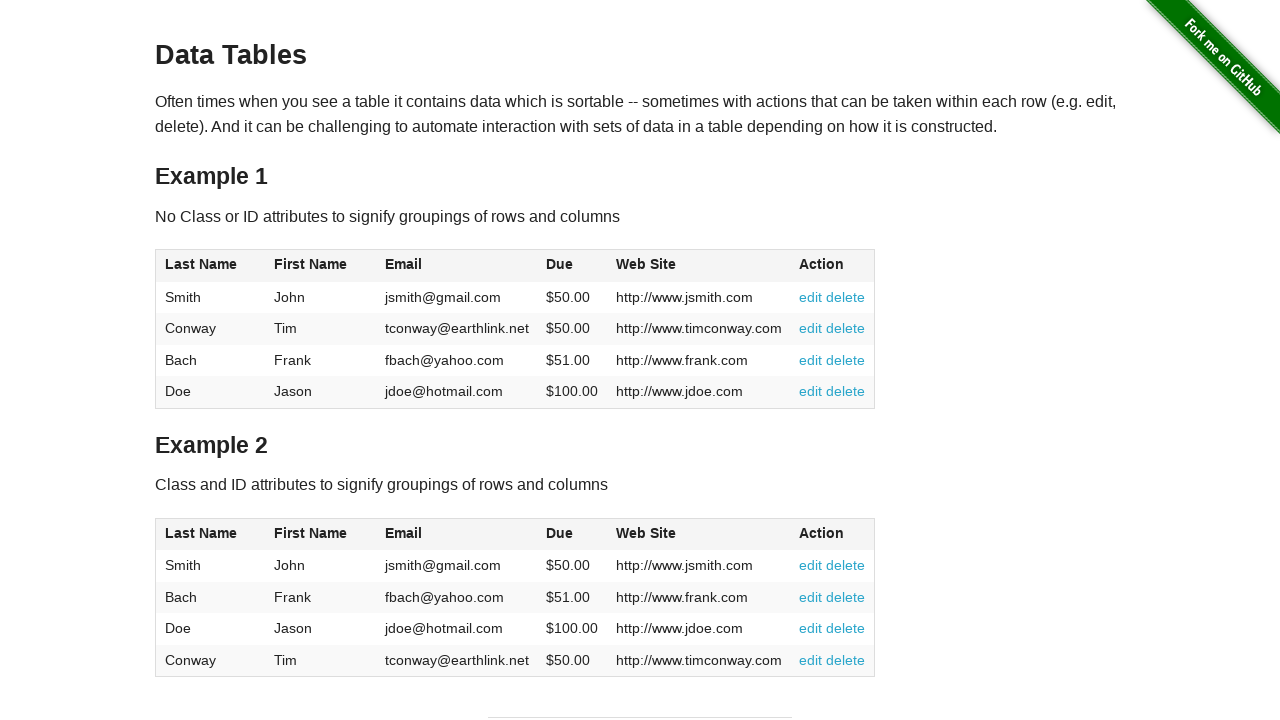

Verified table sorted and Due column values are visible
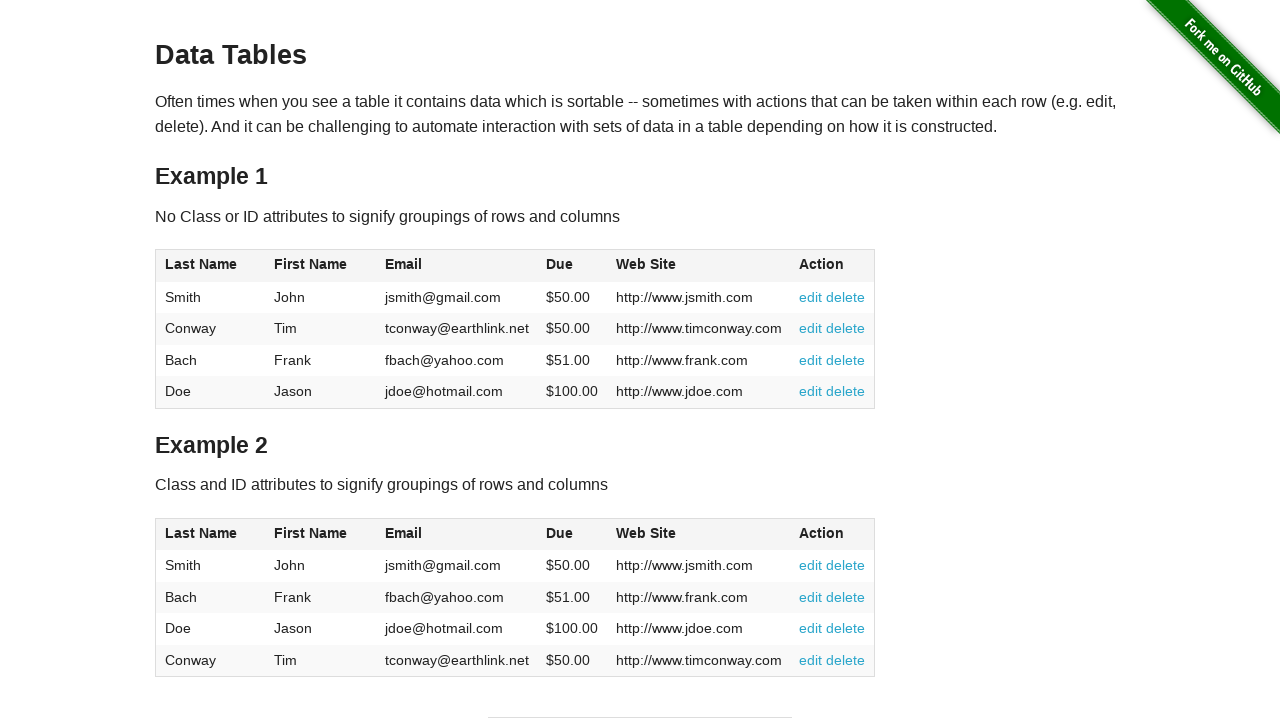

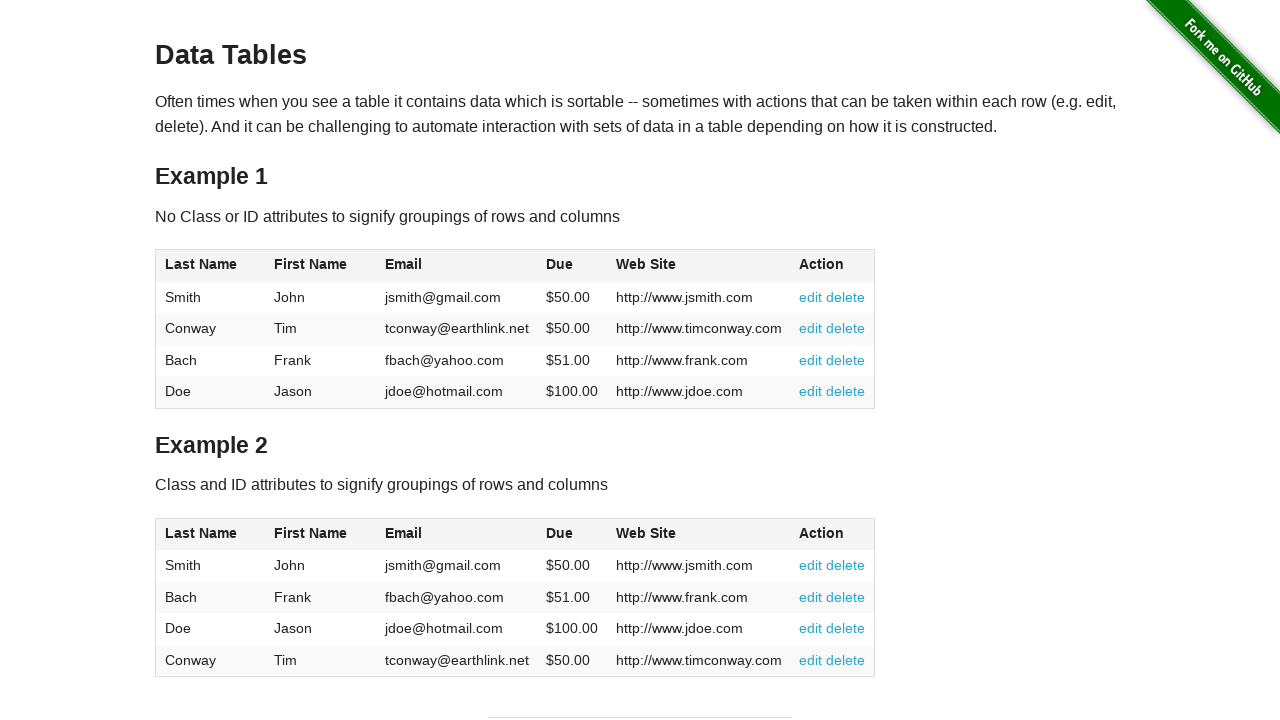